Clicks on the 'invalid-url' link and verifies the response shows status 404 Not Found

Starting URL: https://demoqa.com/links

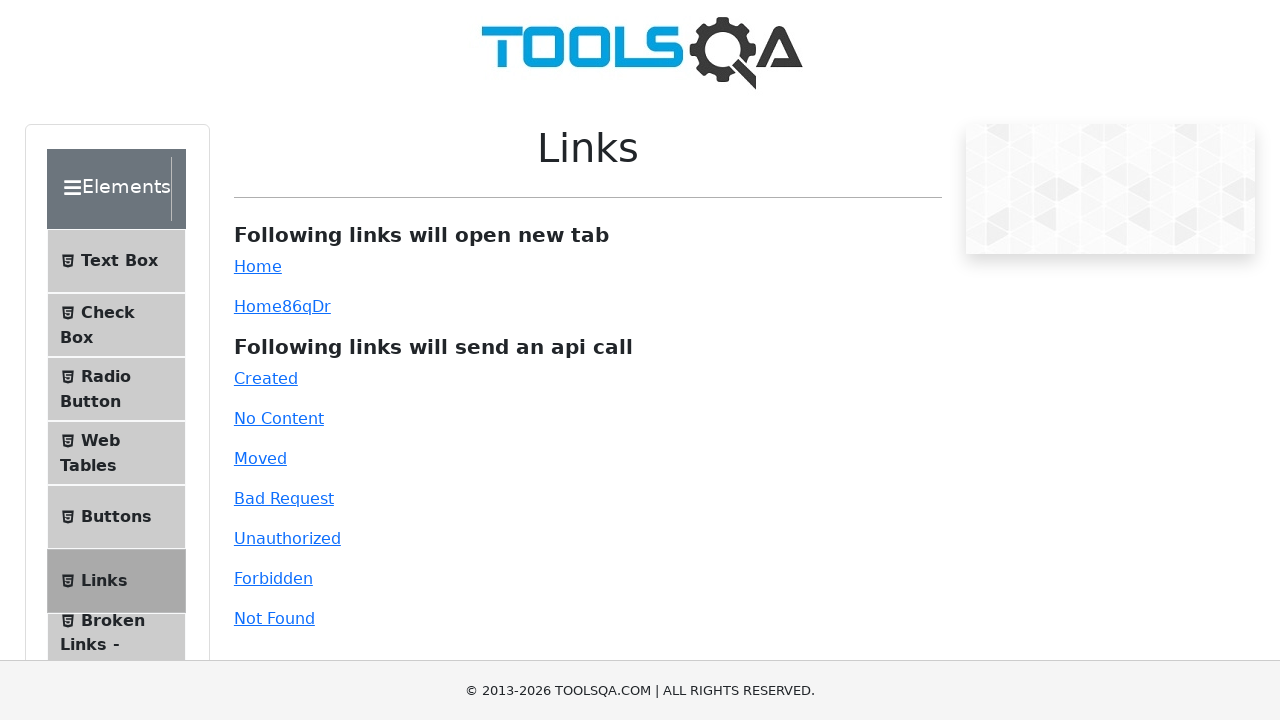

Clicked on the 'invalid-url' link at (274, 618) on #invalid-url
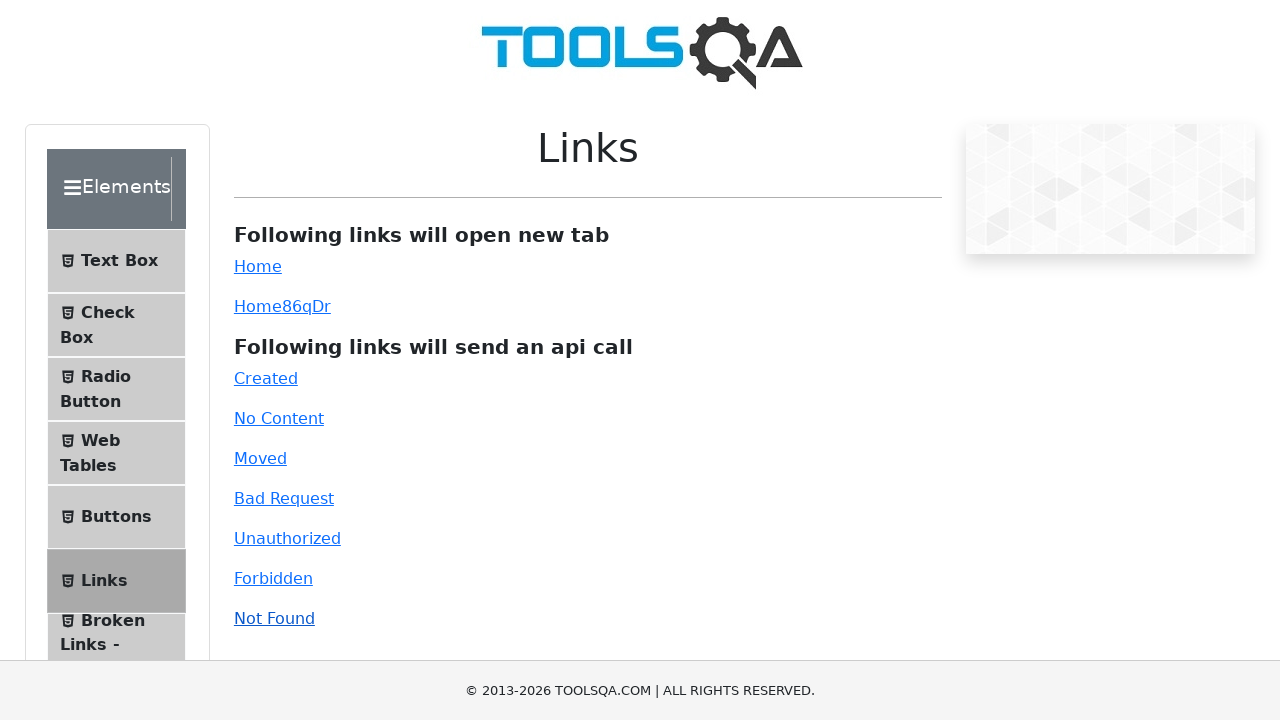

Link response appeared showing 404 Not Found status
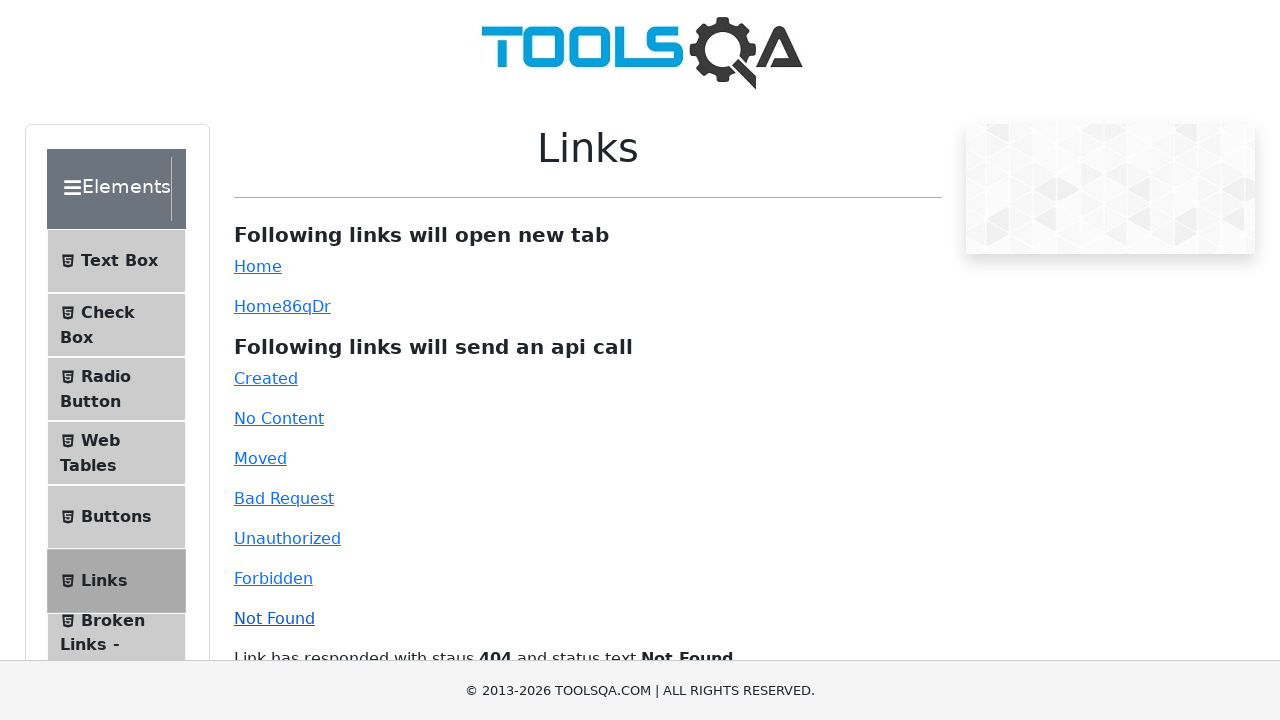

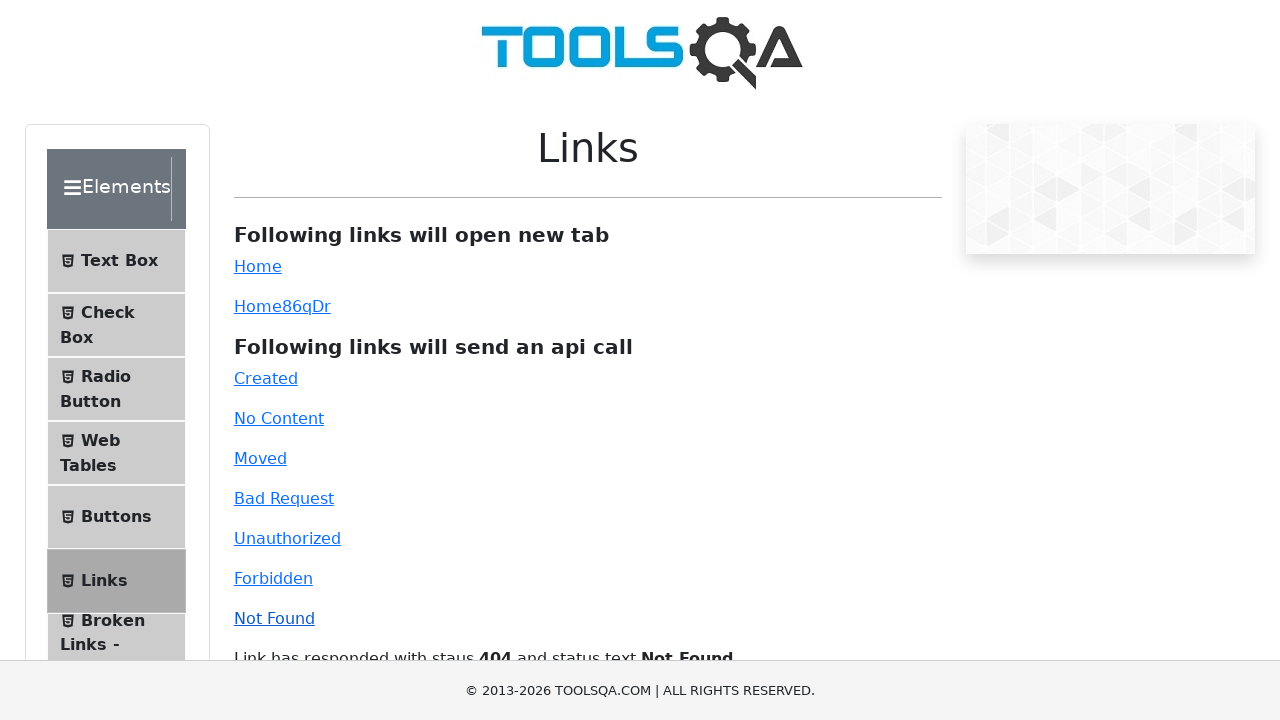